Tests sorting a data table without attributes in ascending order by clicking the Due column header and verifying values are sorted

Starting URL: http://the-internet.herokuapp.com/tables

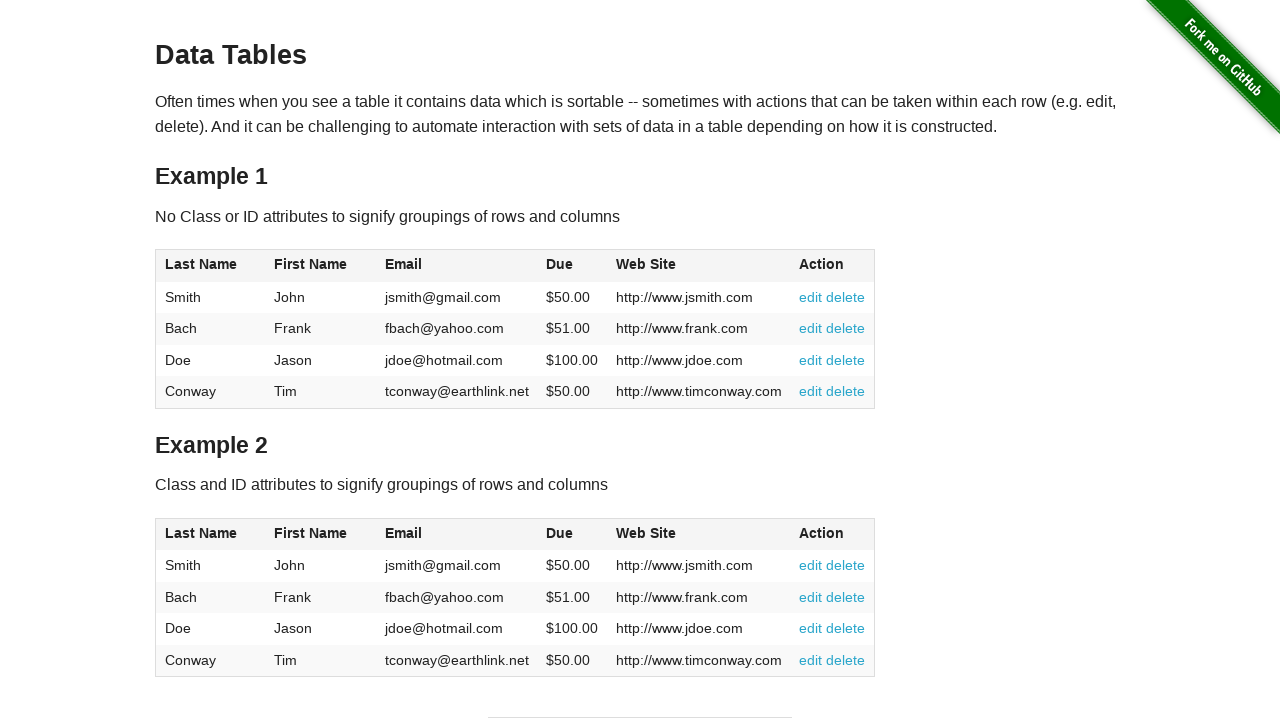

Clicked Due column header to sort table in ascending order at (572, 266) on #table1 thead tr th:nth-of-type(4)
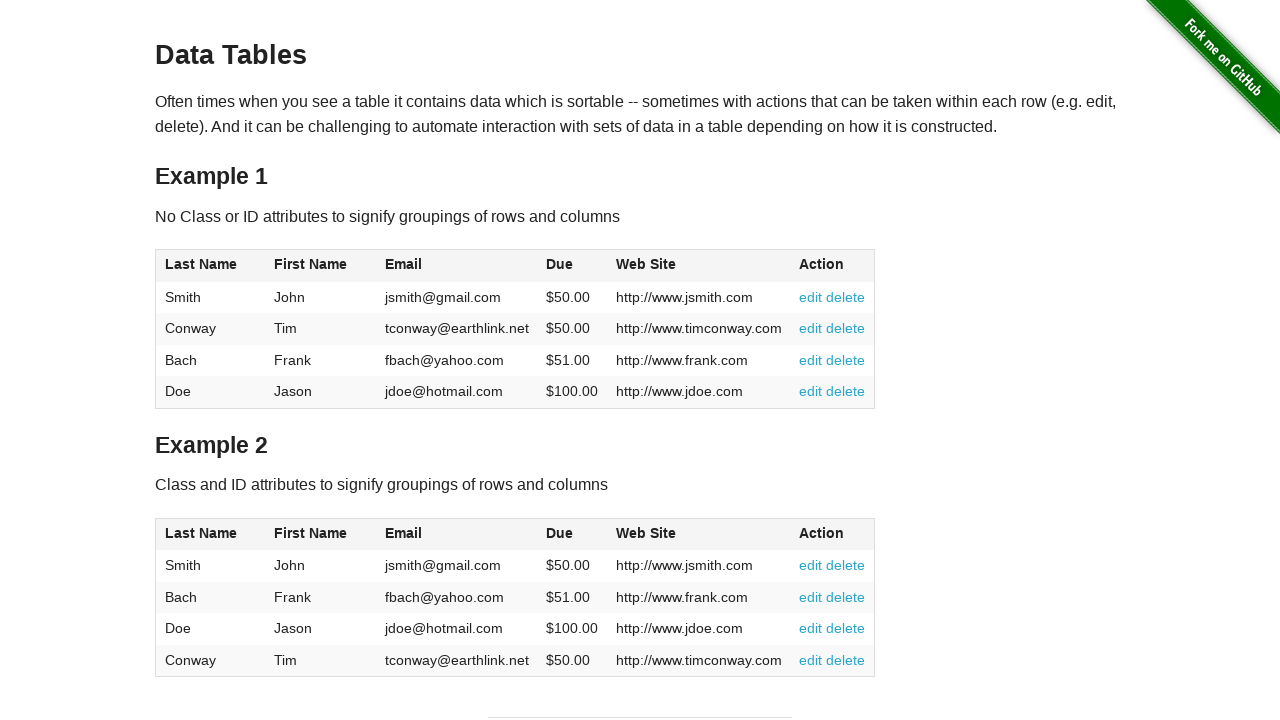

Table data loaded and Due column values are visible
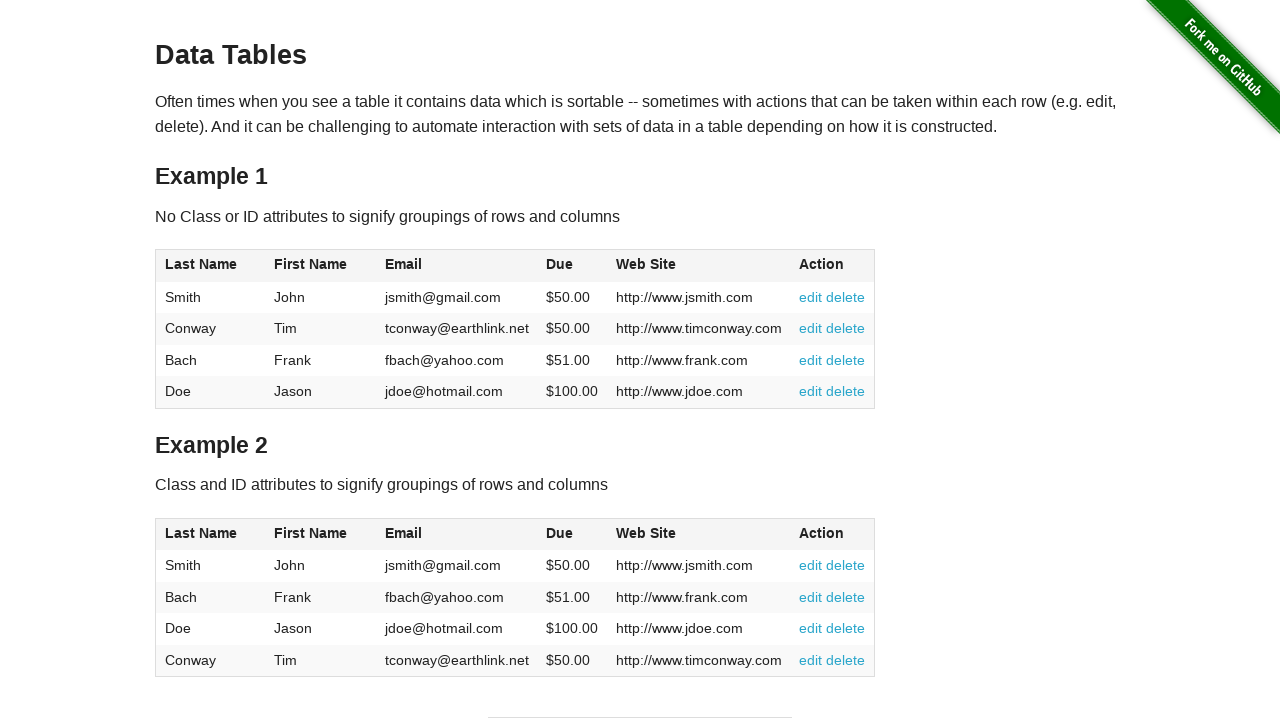

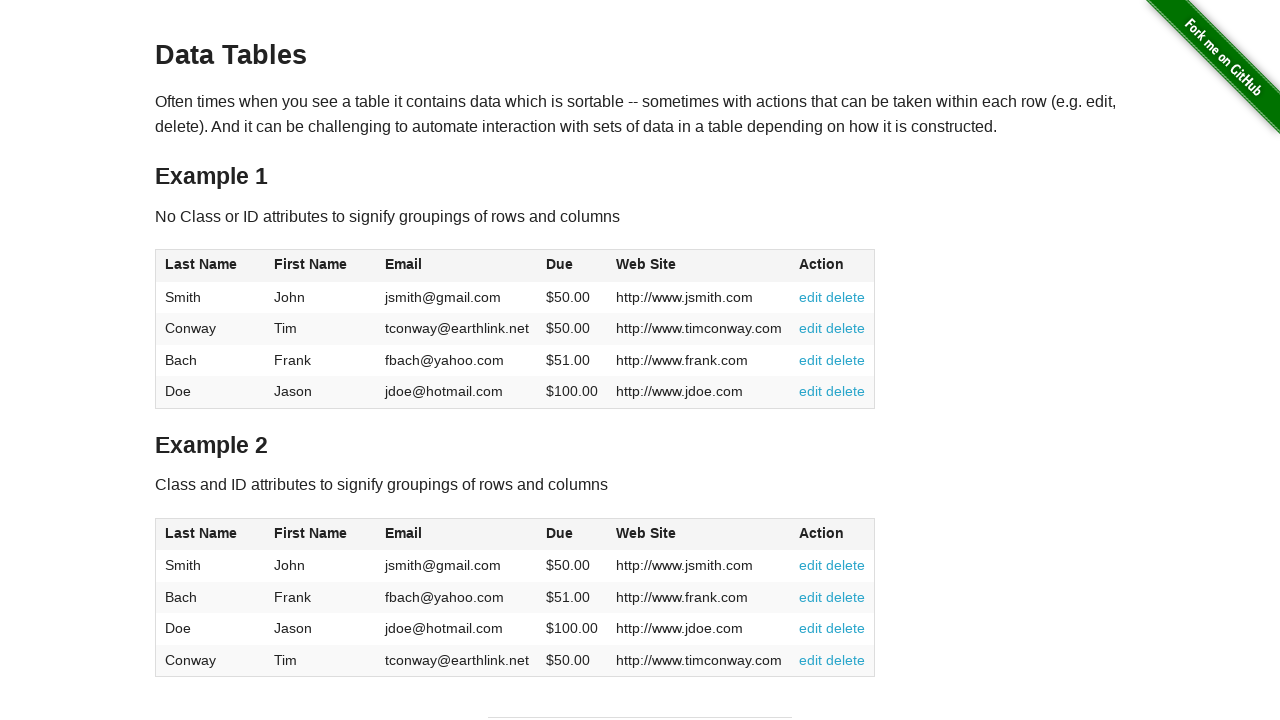